Tests registration form with empty data, verifying all required field error messages appear

Starting URL: https://alada.vn/tai-khoan/dang-ky.html

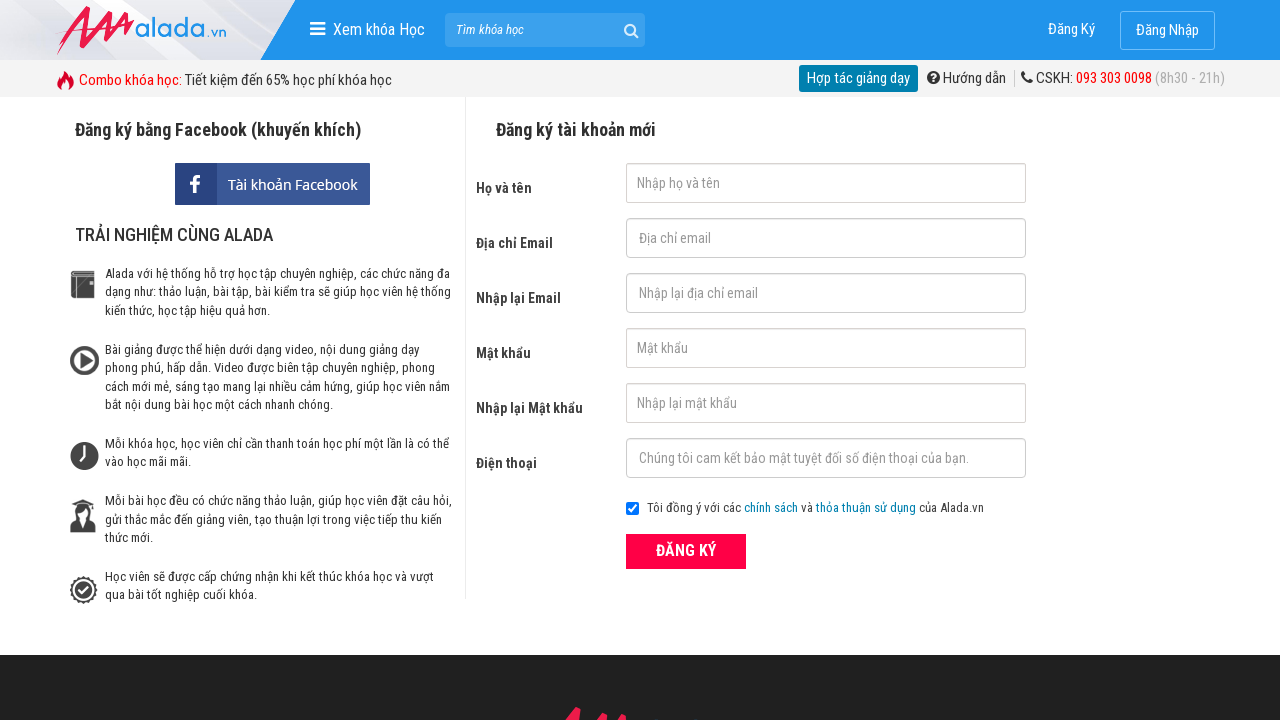

Cleared first name field on #txtFirstname
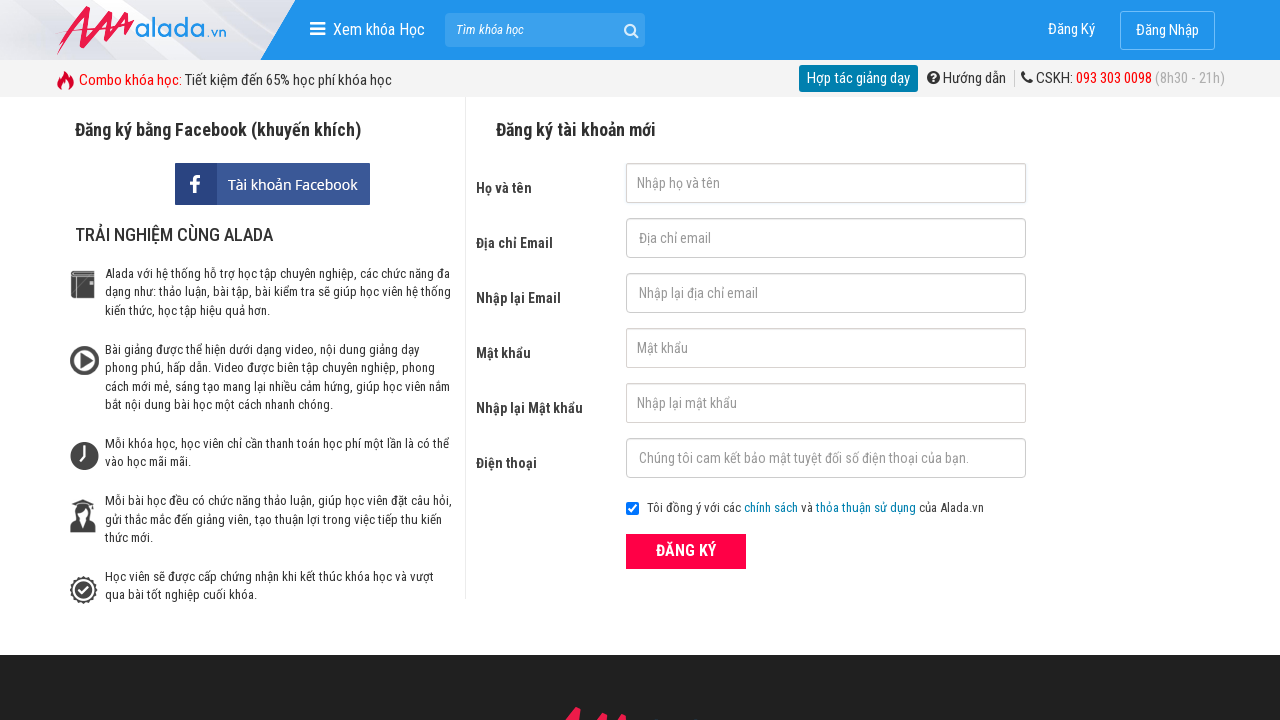

Cleared email field on #txtEmail
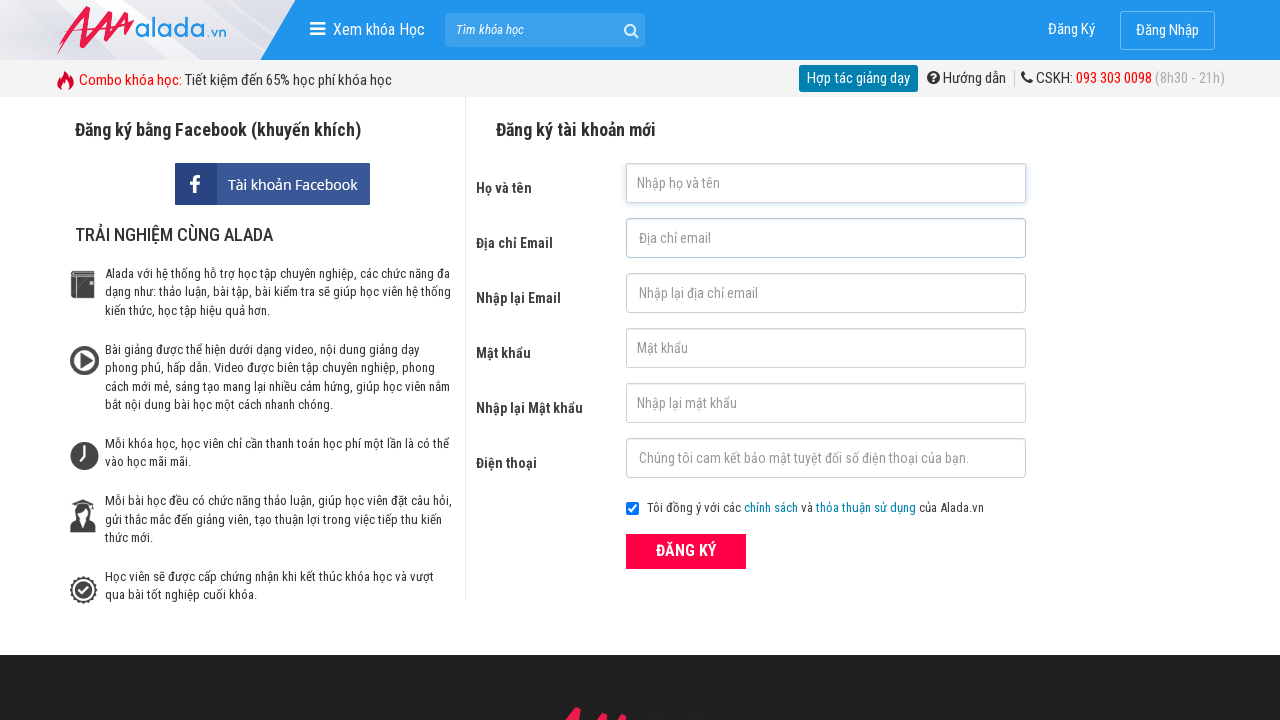

Cleared confirm email field on #txtCEmail
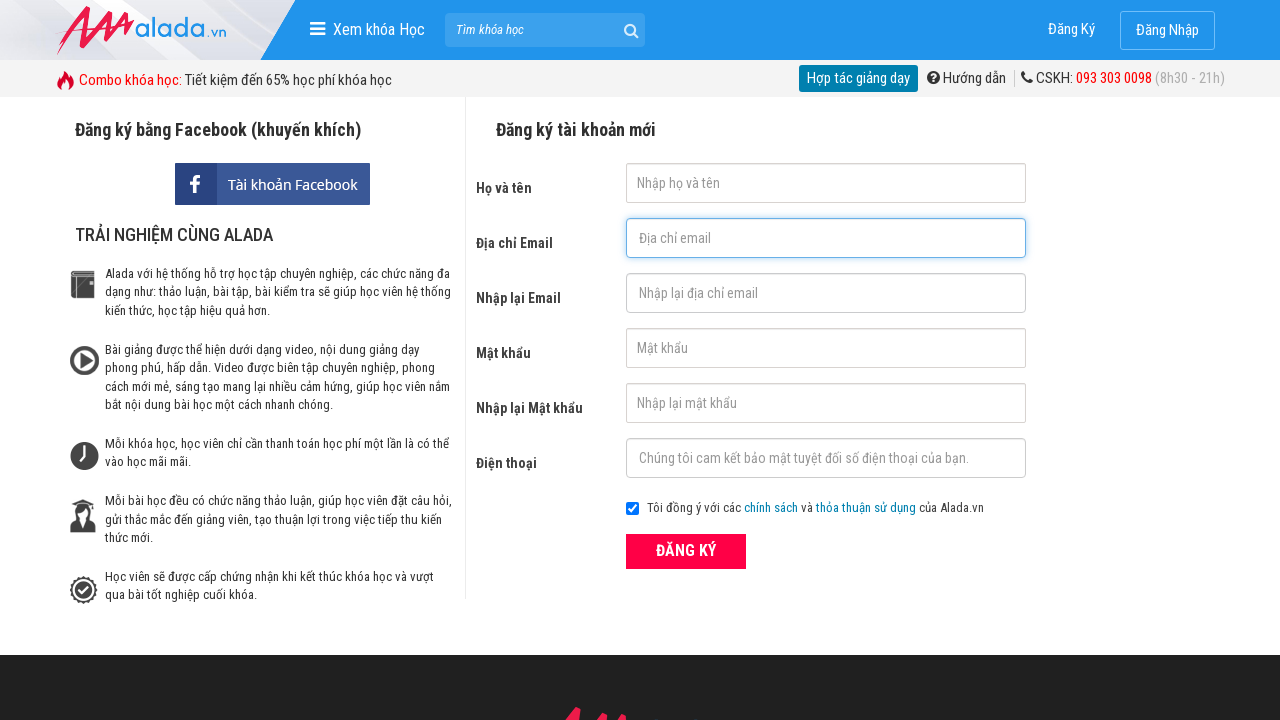

Cleared password field on #txtPassword
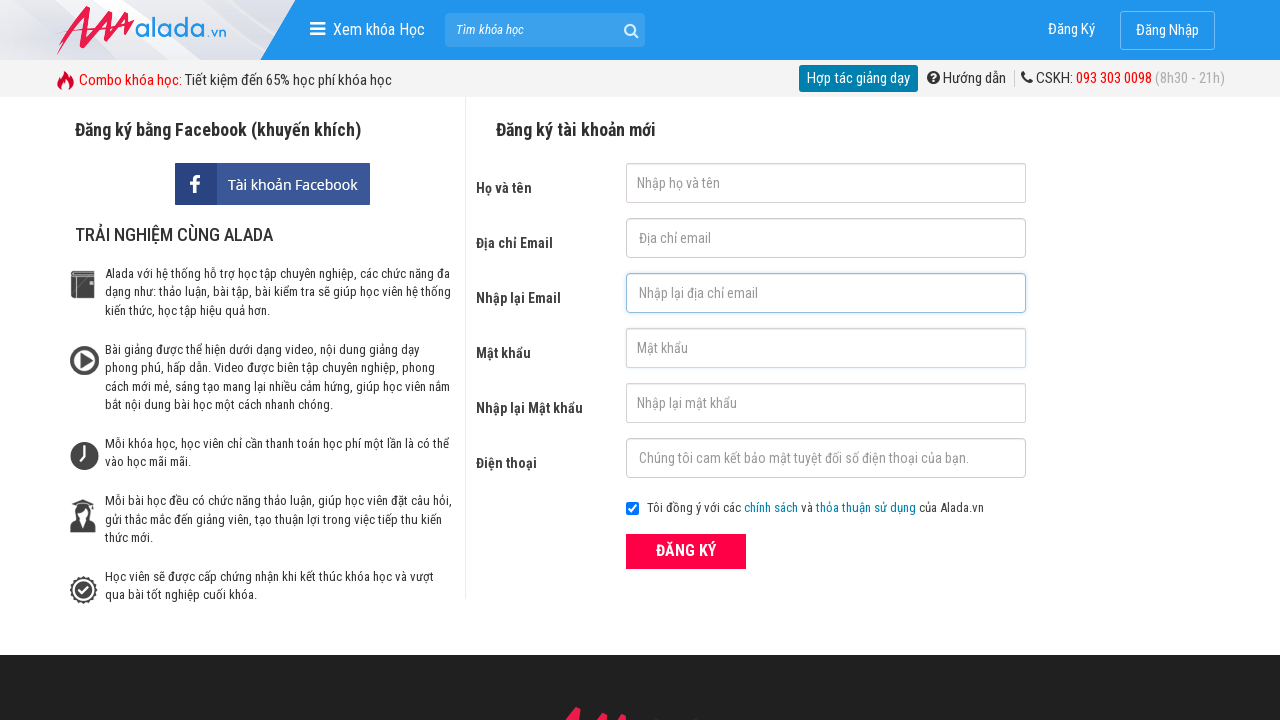

Cleared confirm password field on #txtCPassword
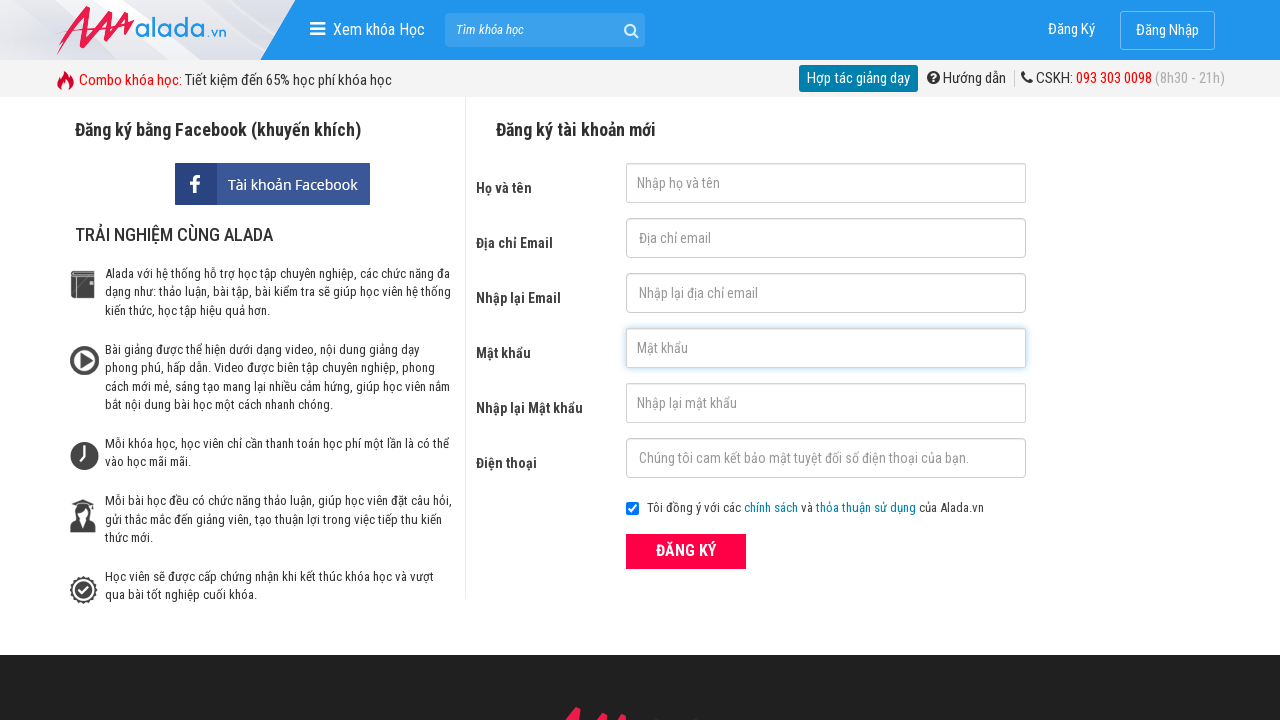

Cleared phone field on #txtPhone
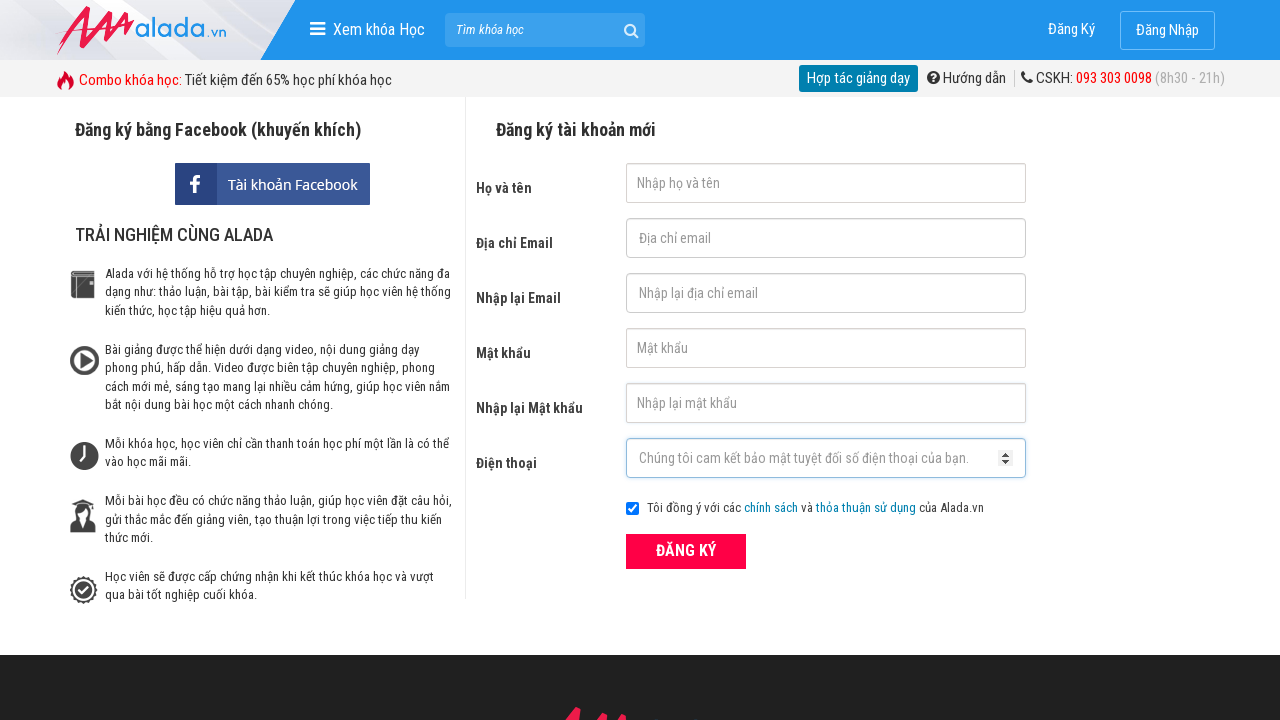

Clicked register button with all empty fields at (686, 551) on button[type='submit']
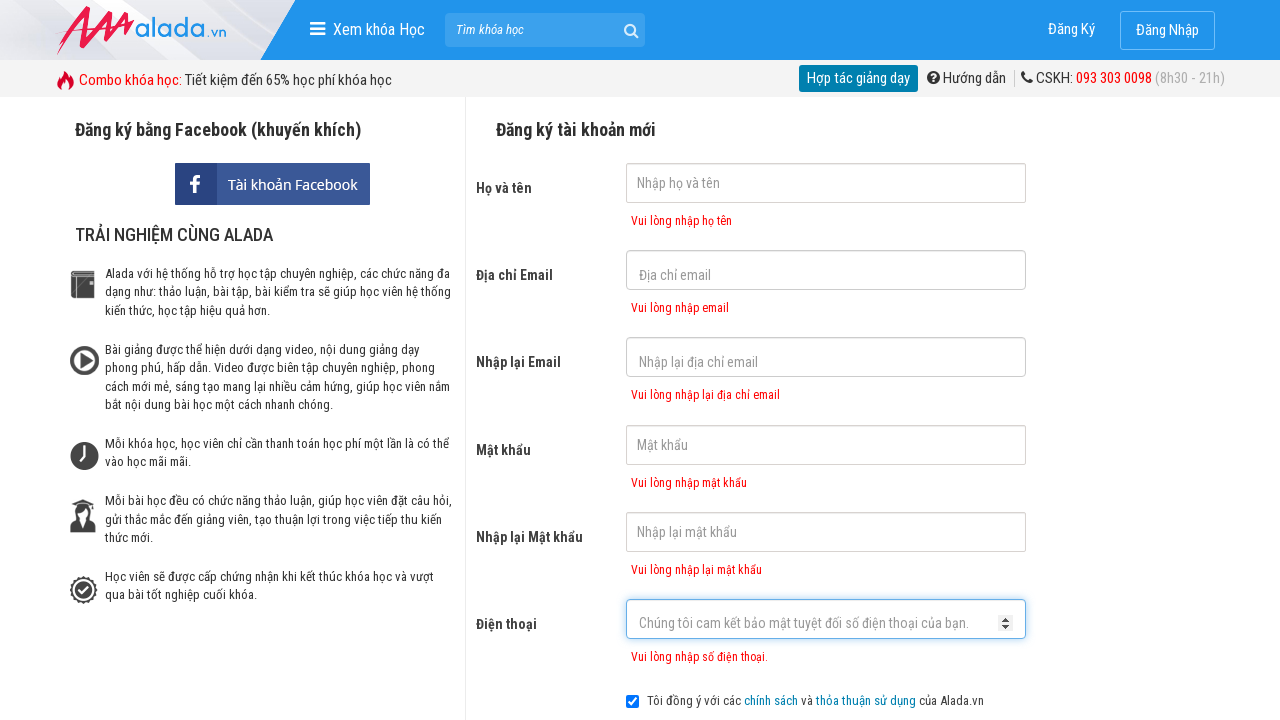

Required field error messages appeared
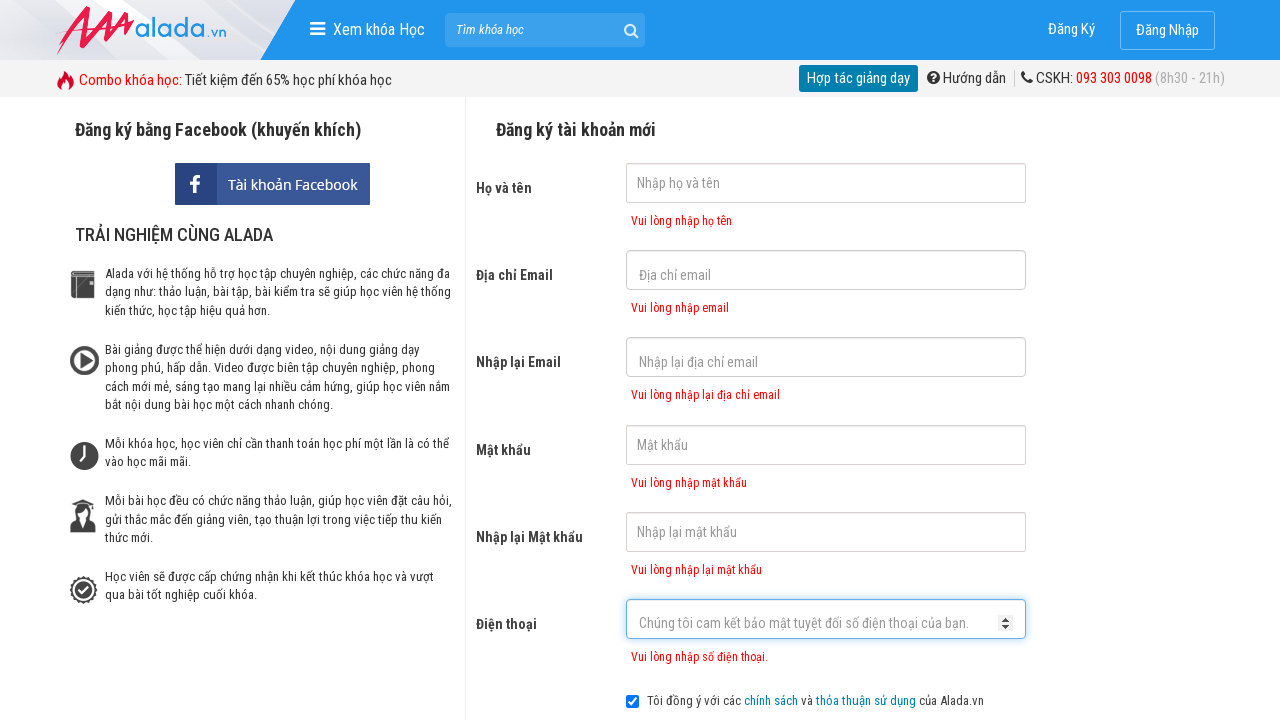

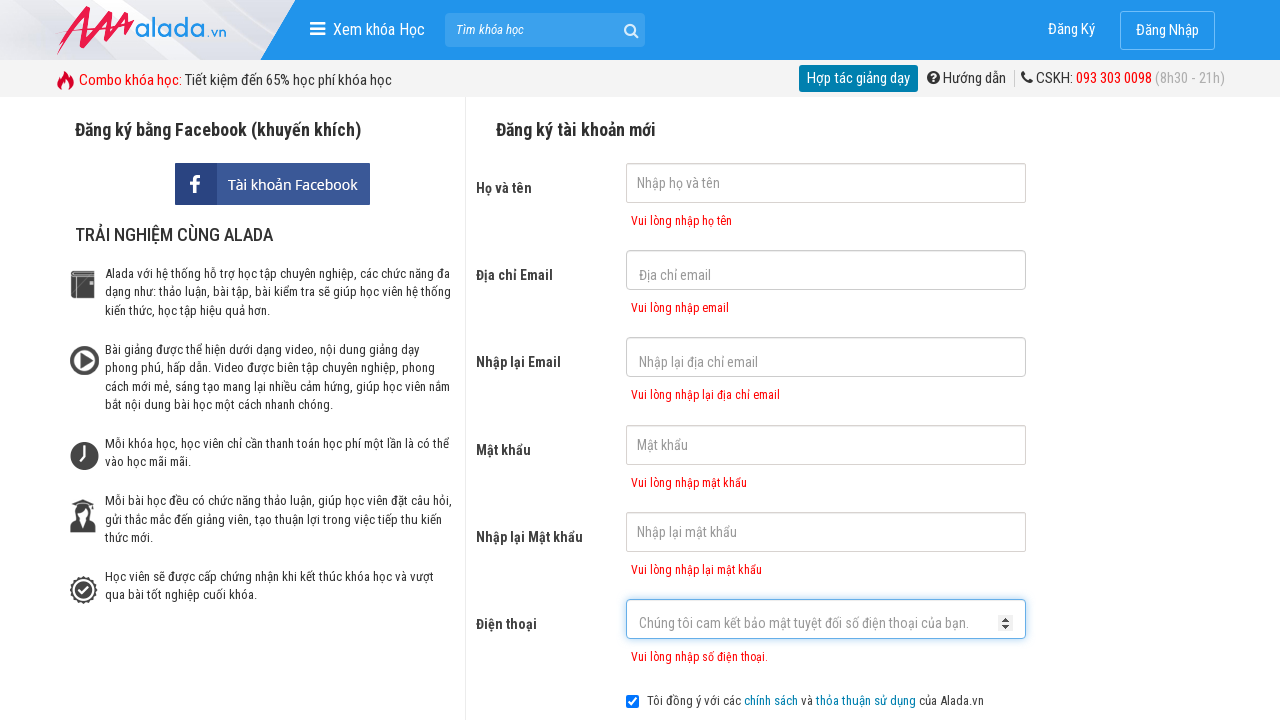